Tests handling multiple browser windows by clicking a link that opens a new tab, switching to the child window, then closing it and switching back to the parent window.

Starting URL: https://the-internet.herokuapp.com/windows

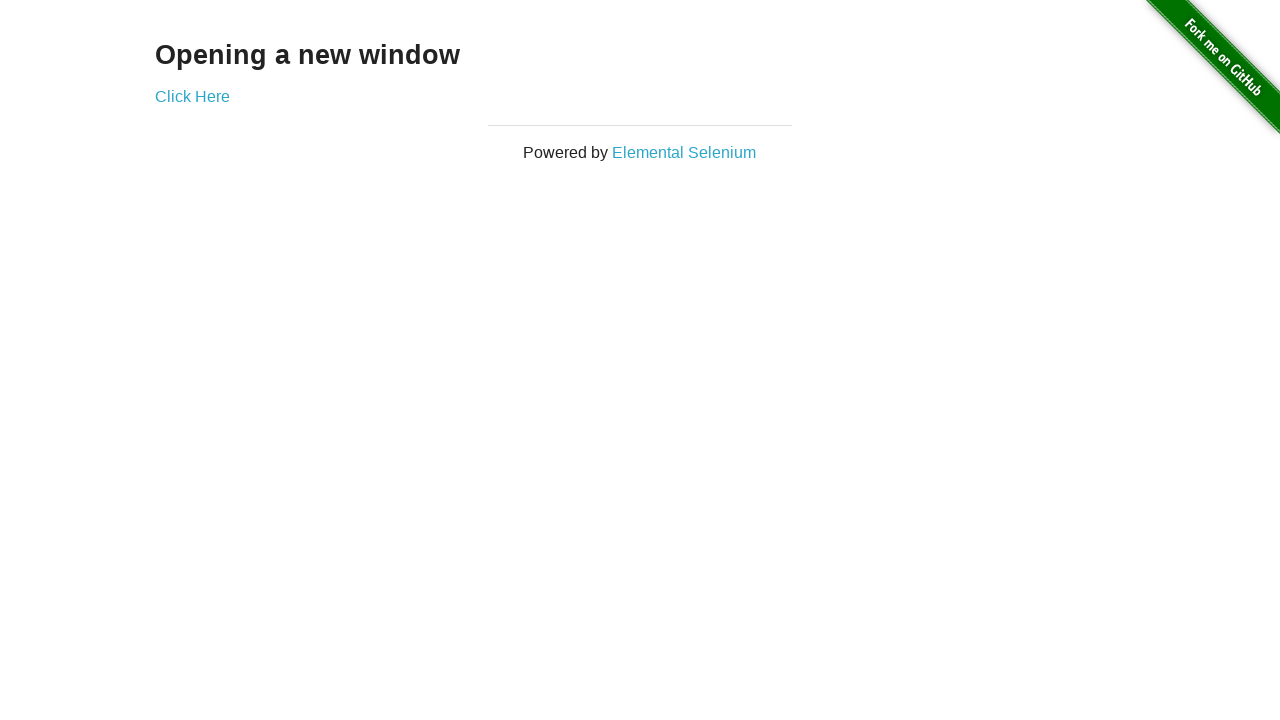

Clicked 'Click Here' link to open new window at (192, 96) on text=Click Here
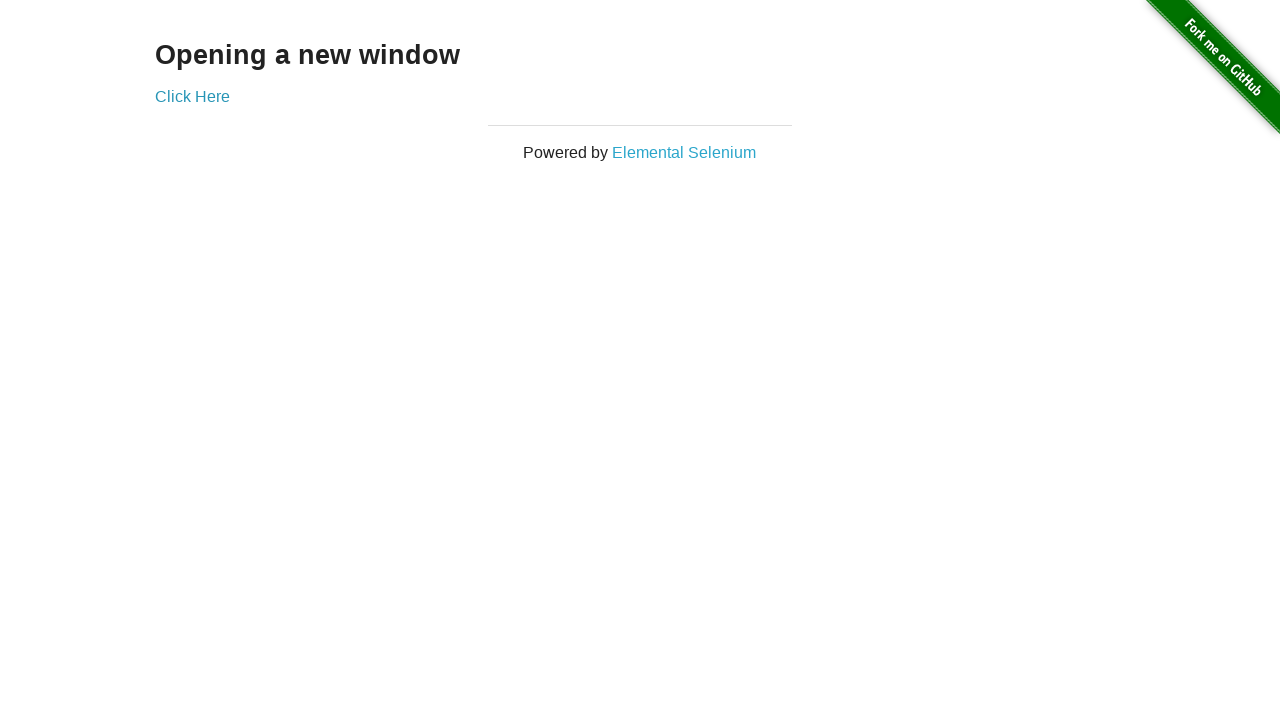

New child window opened and captured
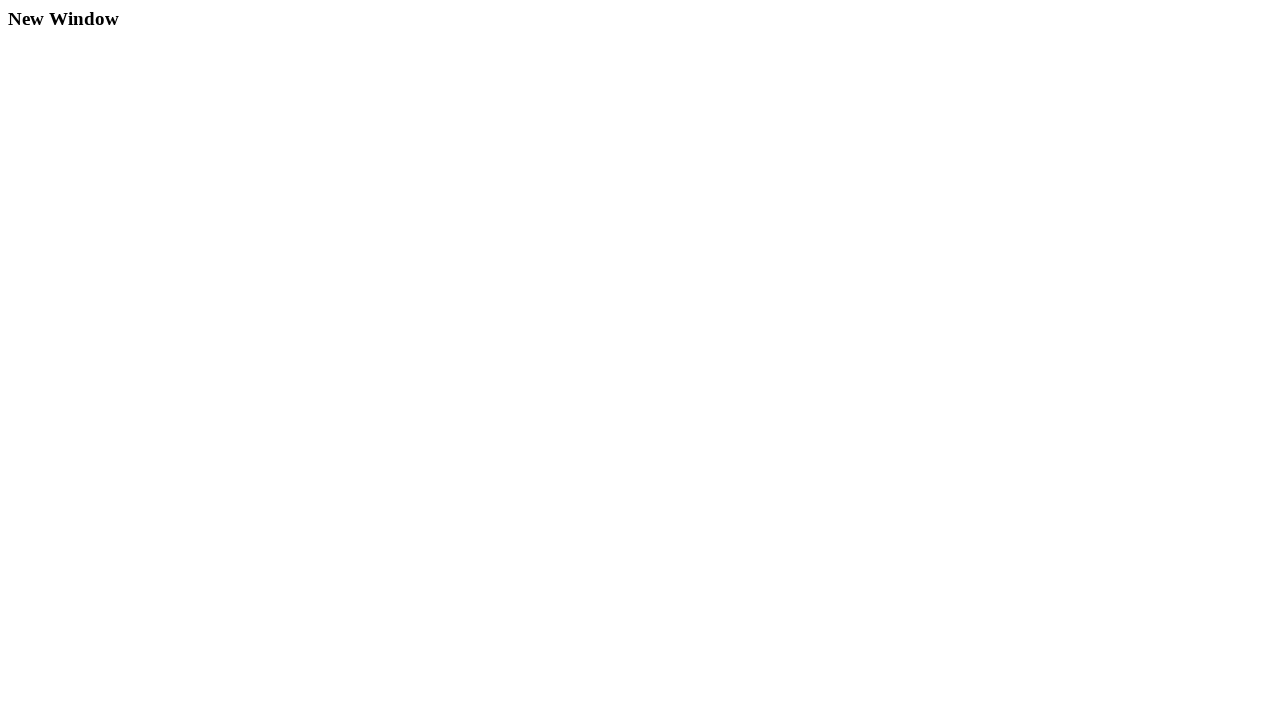

Child window finished loading
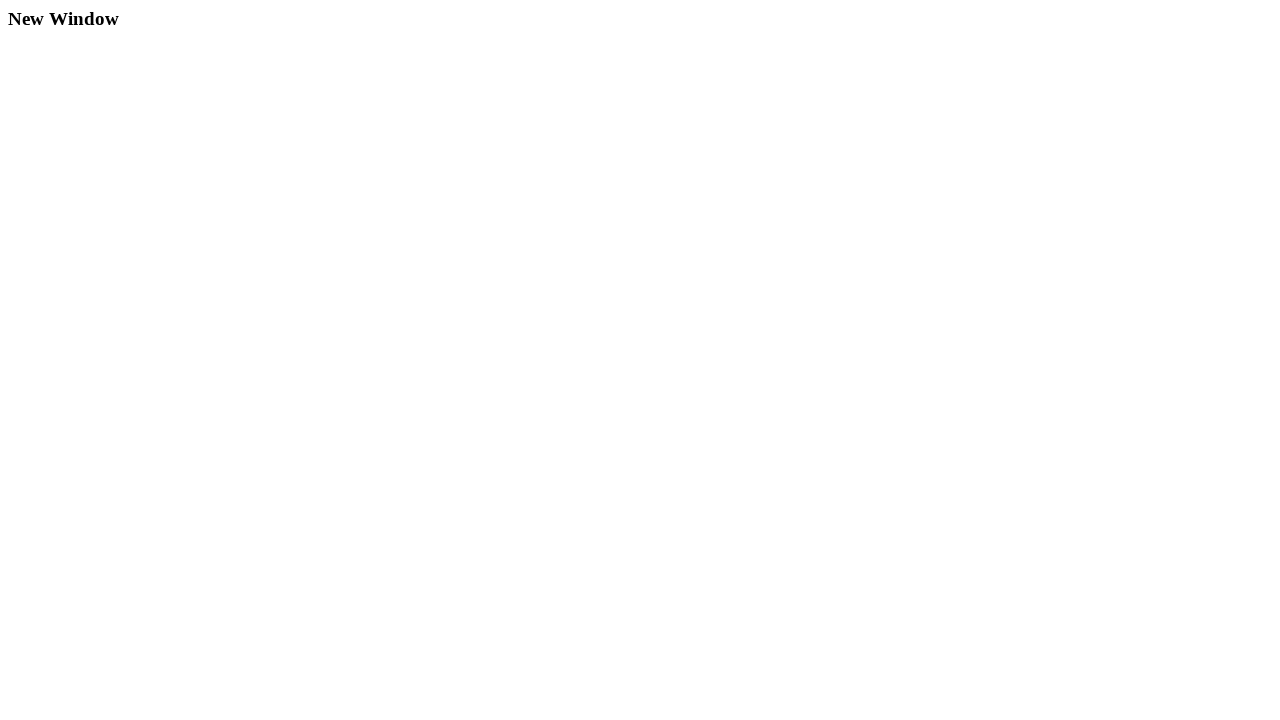

Verified child window title: New Window
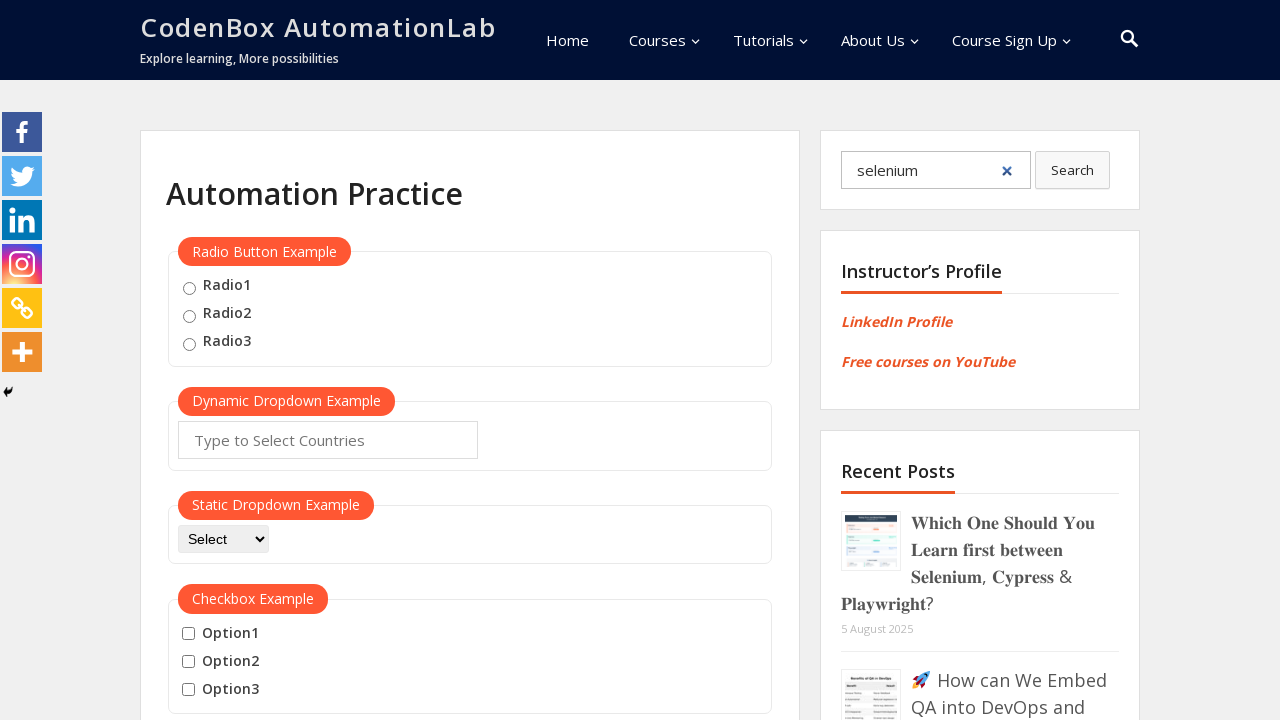

Closed child window
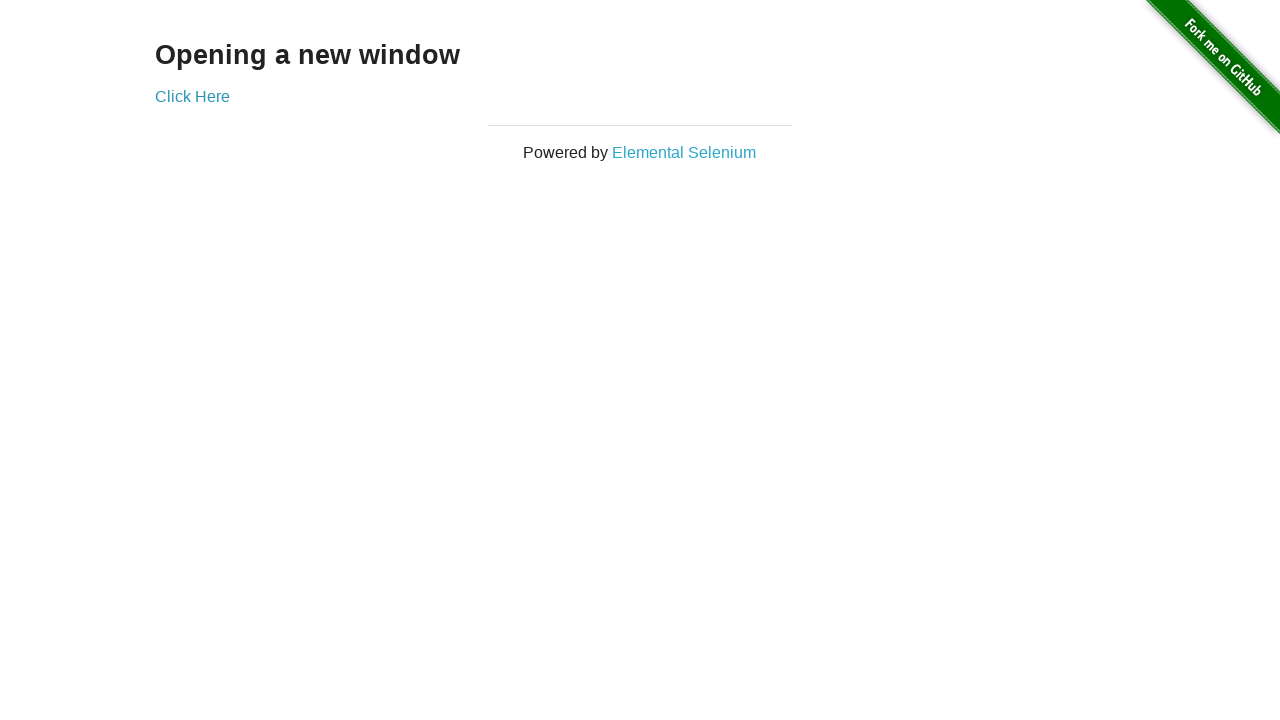

Parent window is active and loaded
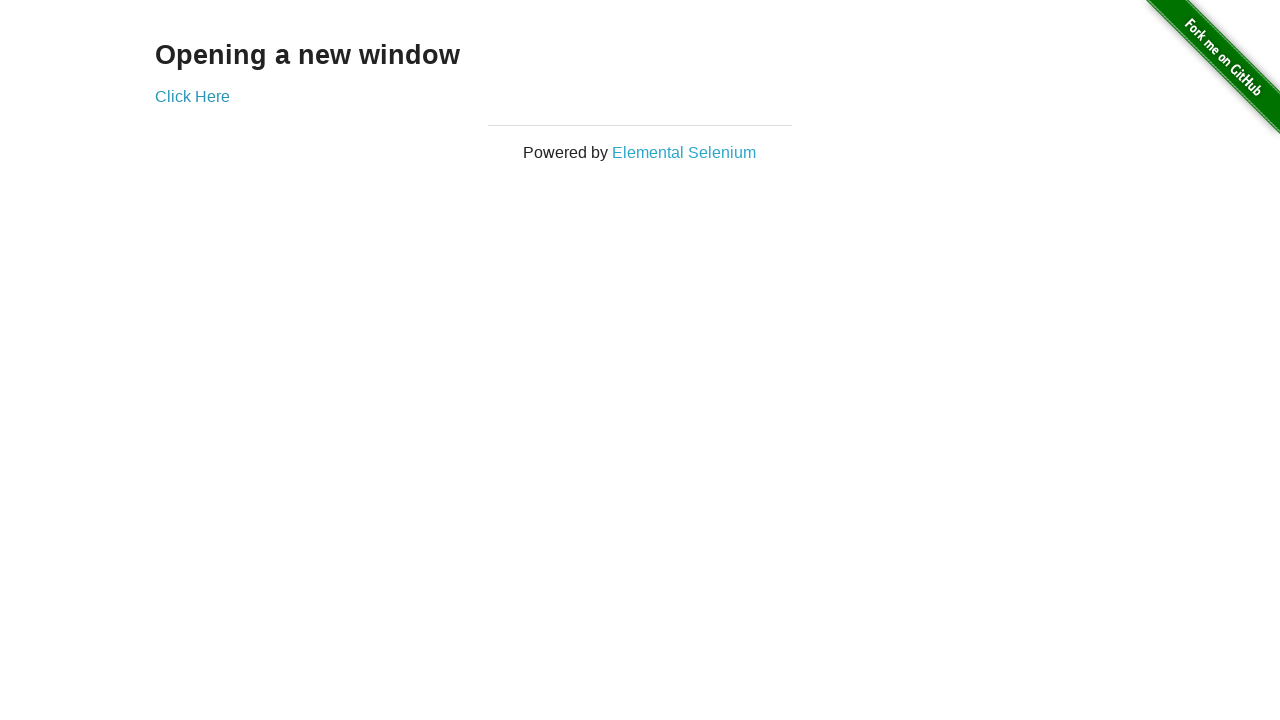

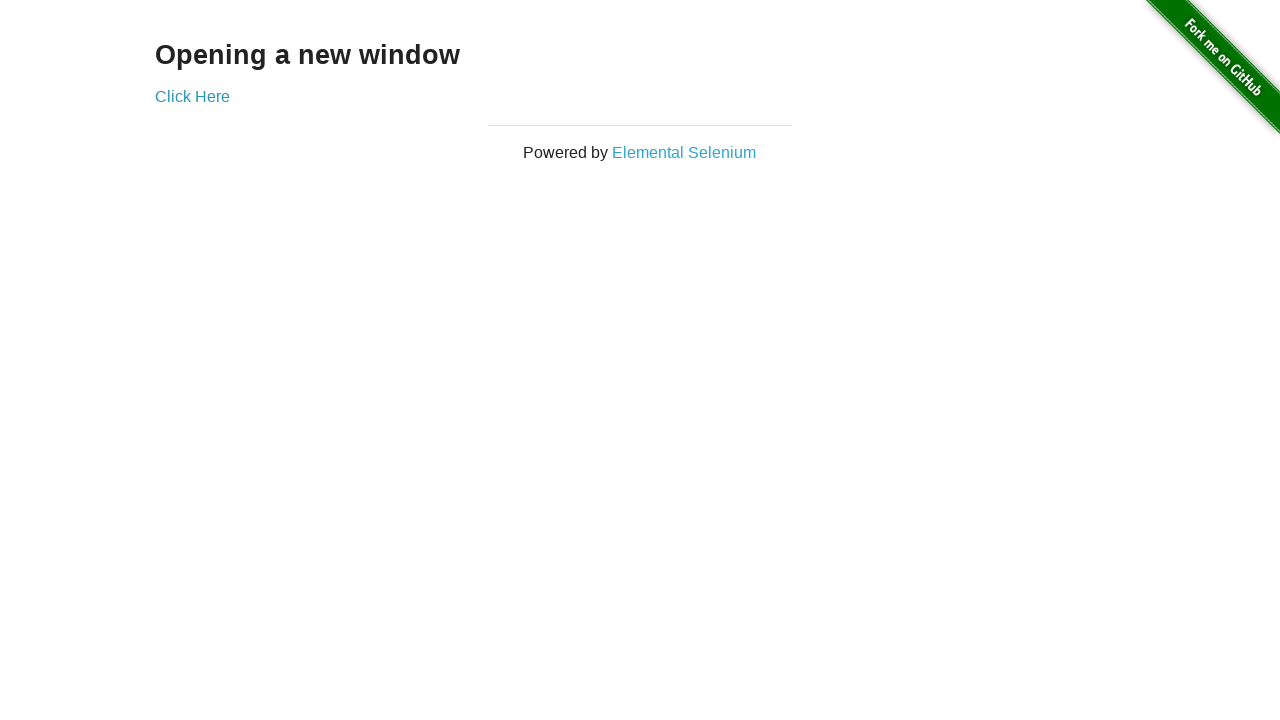